Tests drag and drop functionality by dragging an element and dropping it onto a target area within an iframe

Starting URL: https://jqueryui.com/droppable/

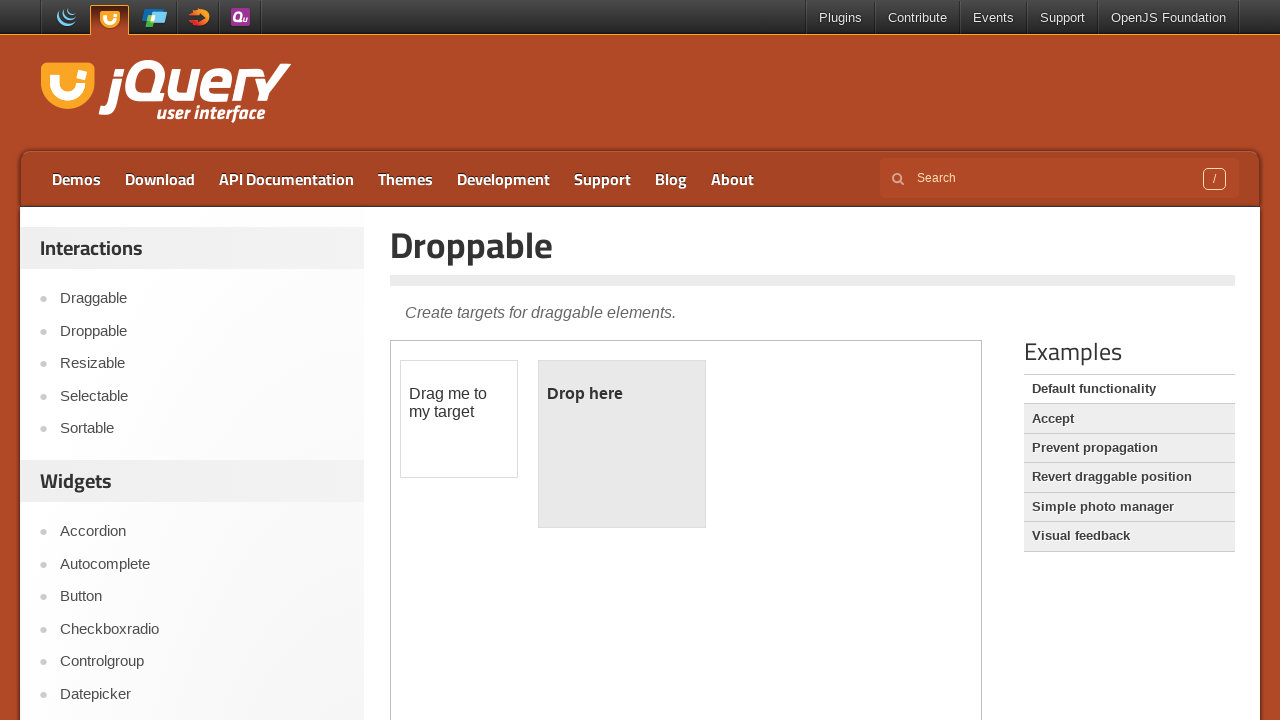

Located the iframe containing the drag and drop demo
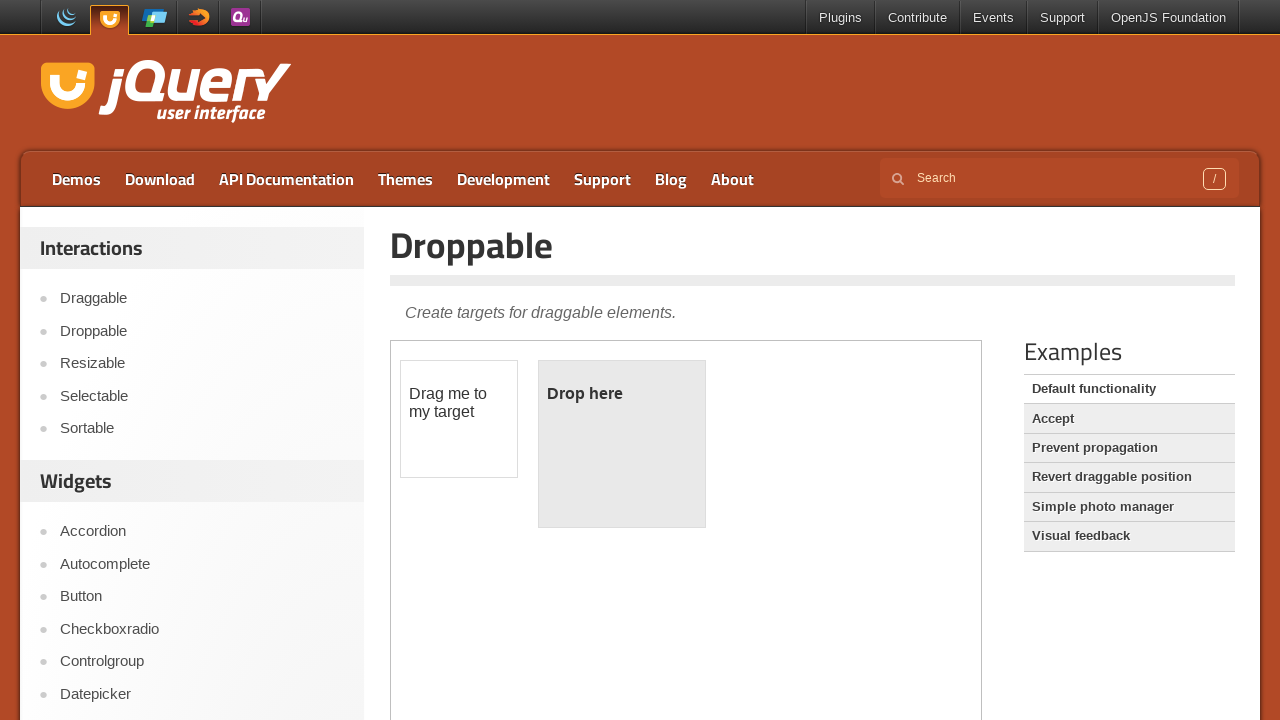

Located the draggable element within the iframe
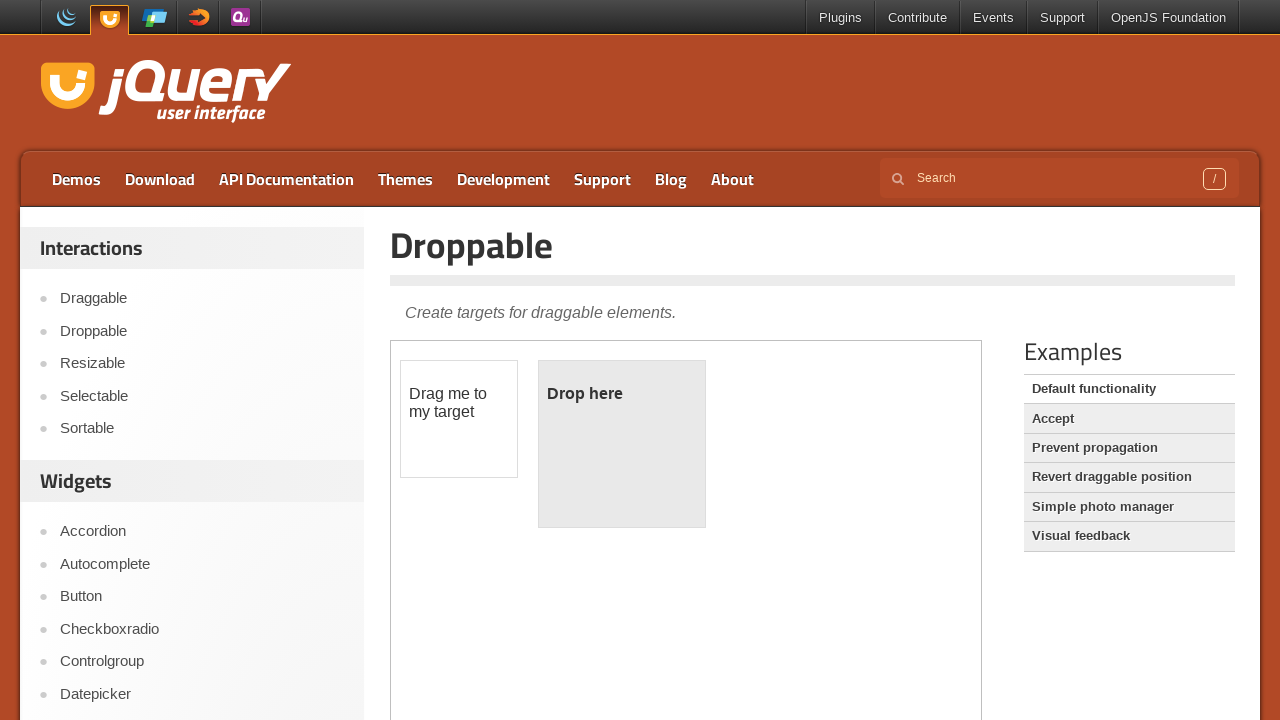

Located the droppable target element within the iframe
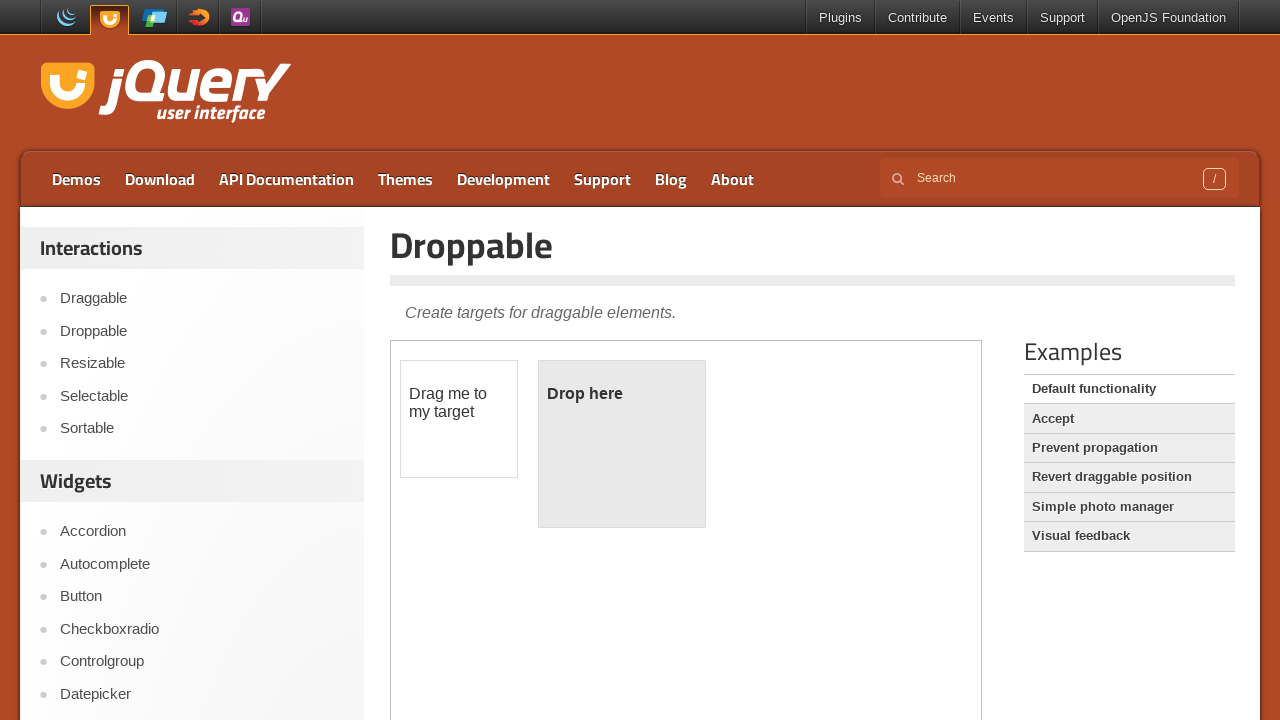

Dragged the draggable element and dropped it onto the droppable target at (622, 444)
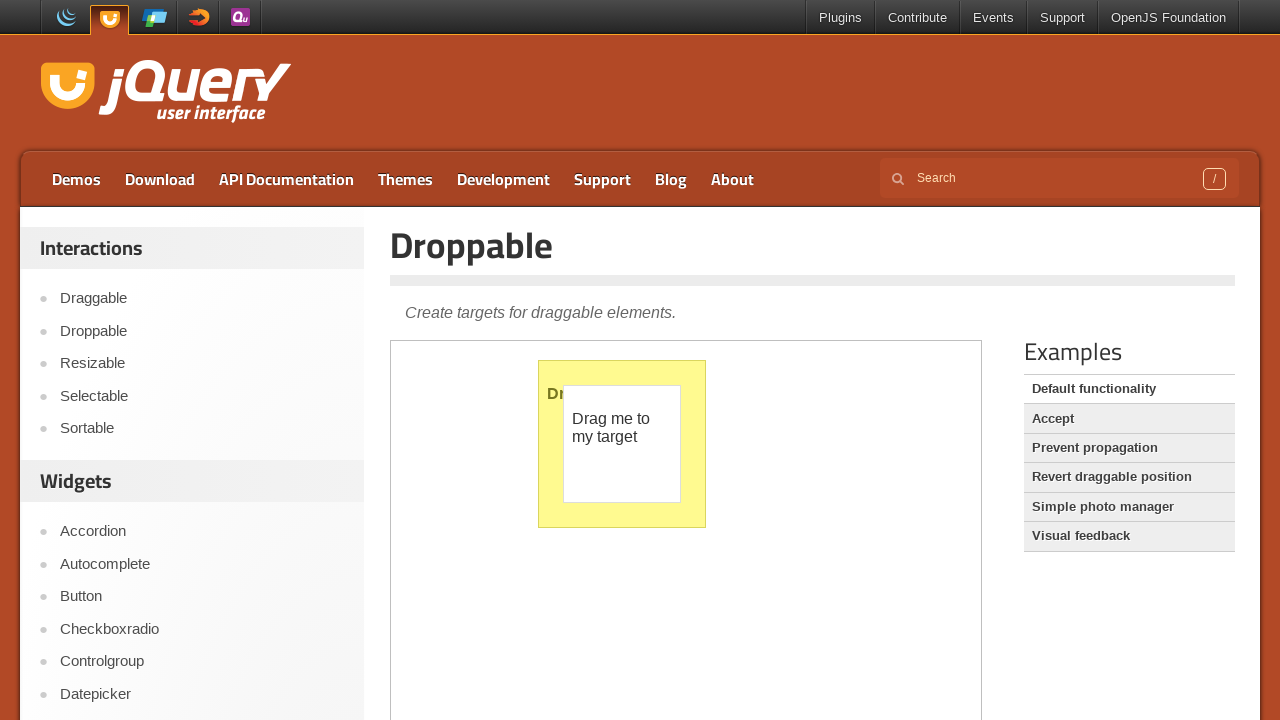

Retrieved the text content from the droppable element after drop
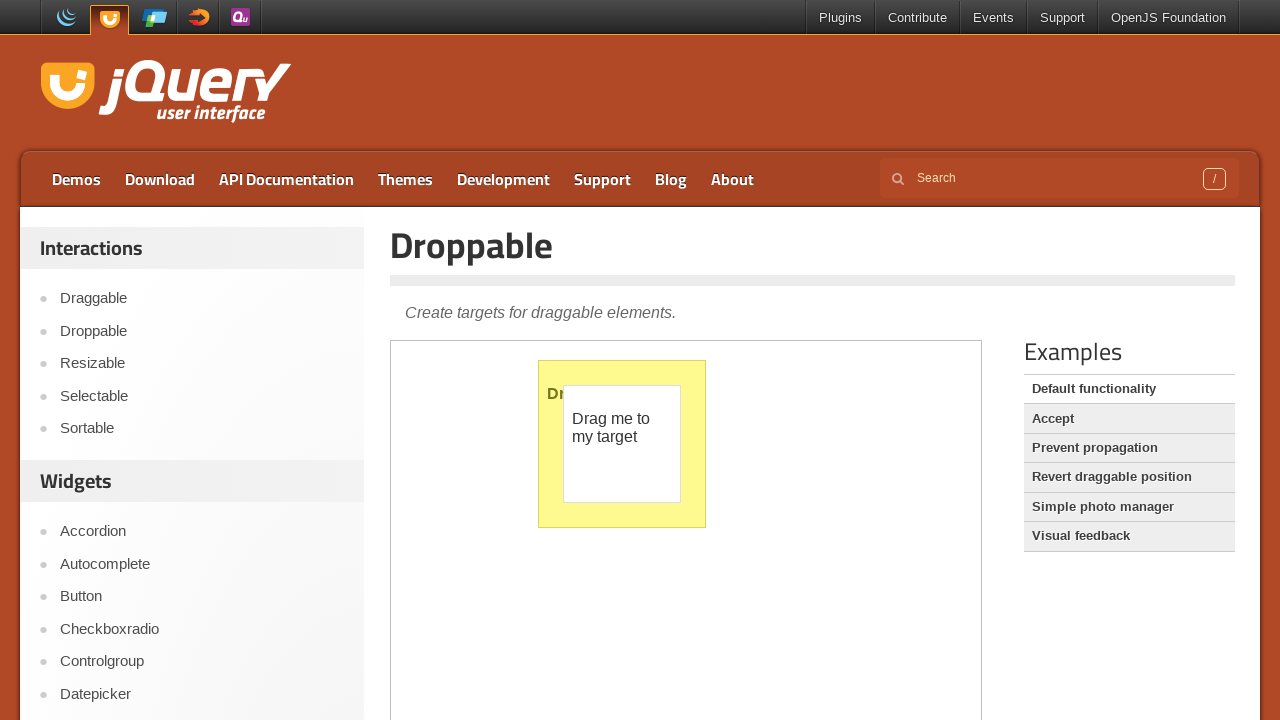

Printed droppable text after drop: 
	Dropped!

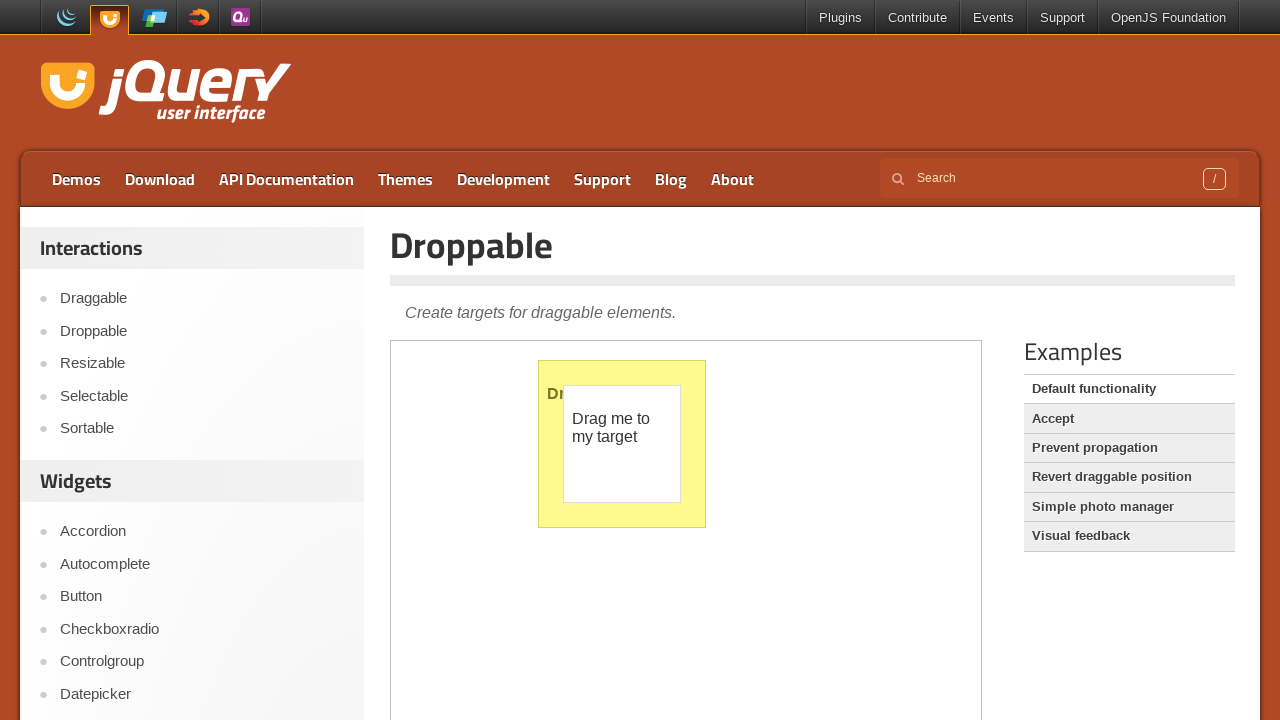

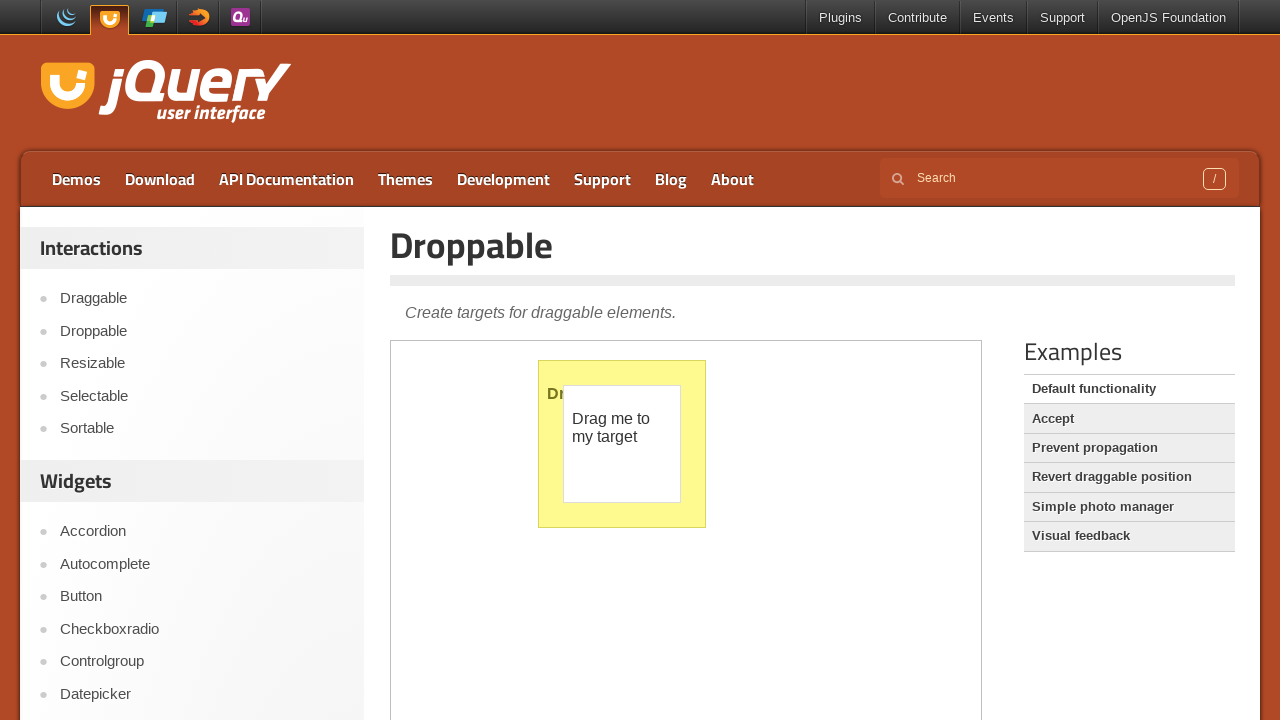